Tests that the toggle-all checkbox updates state when individual items are completed or cleared

Starting URL: https://demo.playwright.dev/todomvc

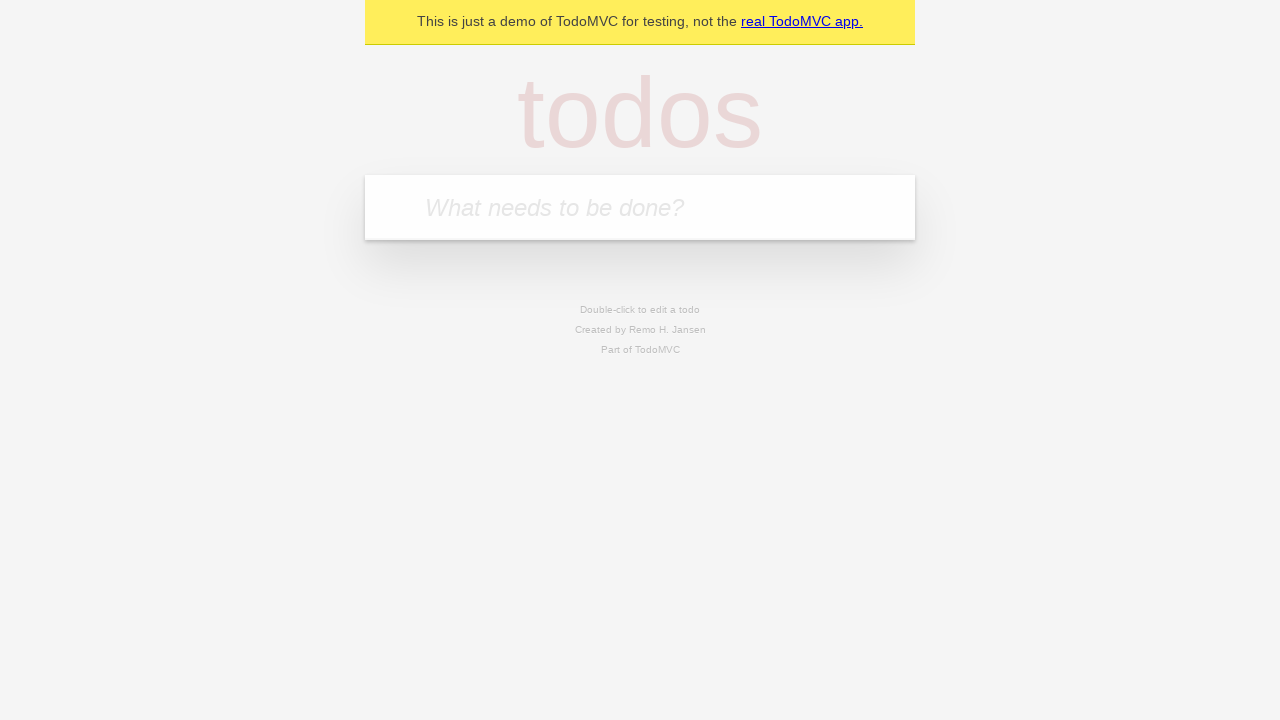

Filled new todo field with 'buy some cheese' on .new-todo
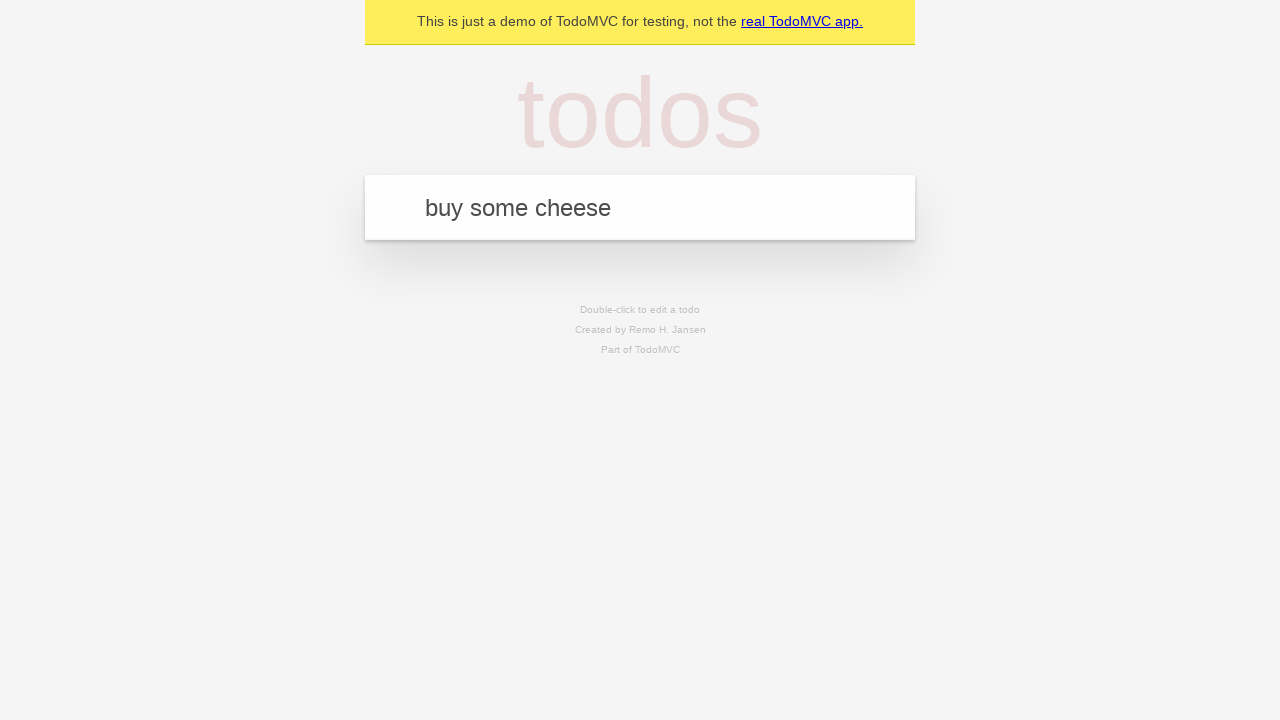

Pressed Enter to create first todo on .new-todo
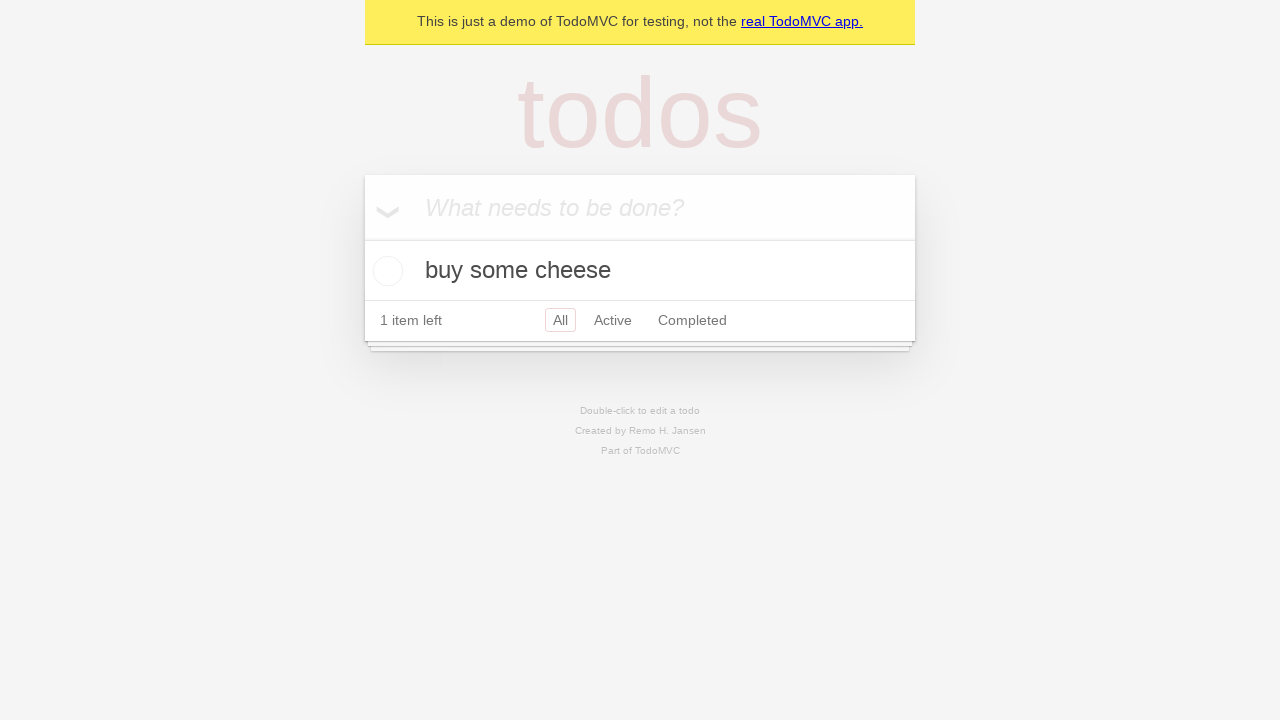

Filled new todo field with 'feed the cat' on .new-todo
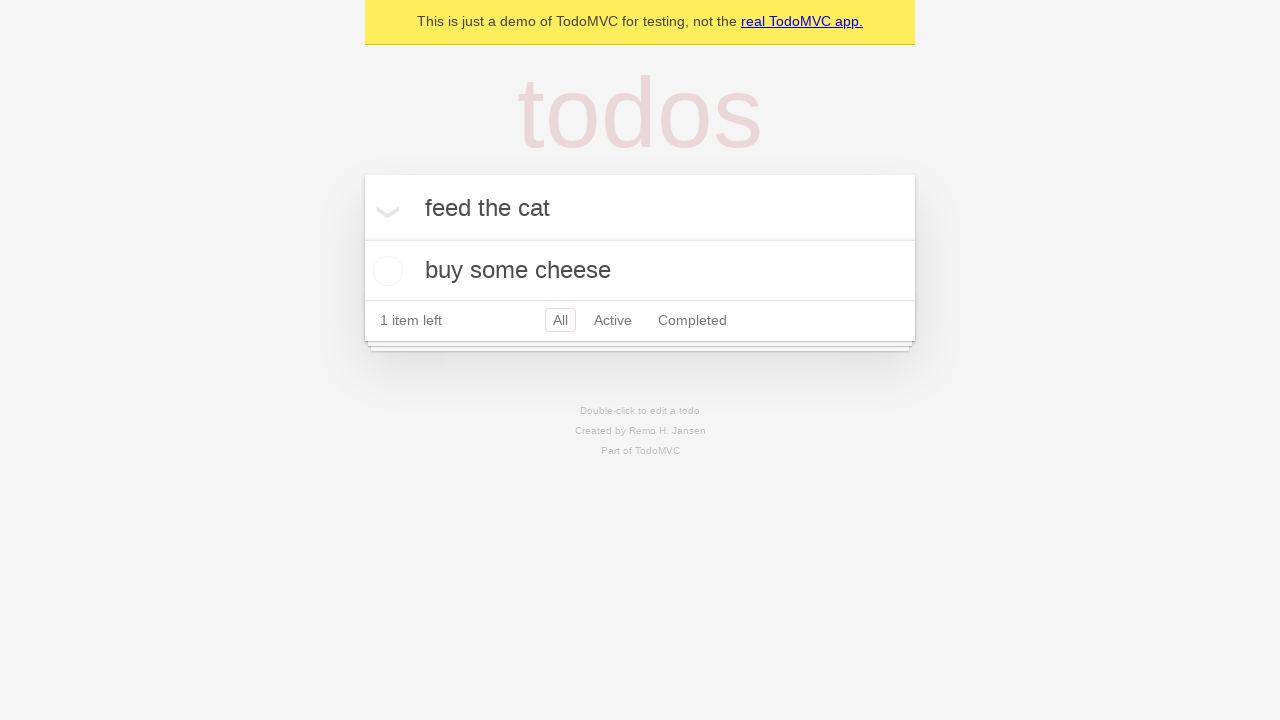

Pressed Enter to create second todo on .new-todo
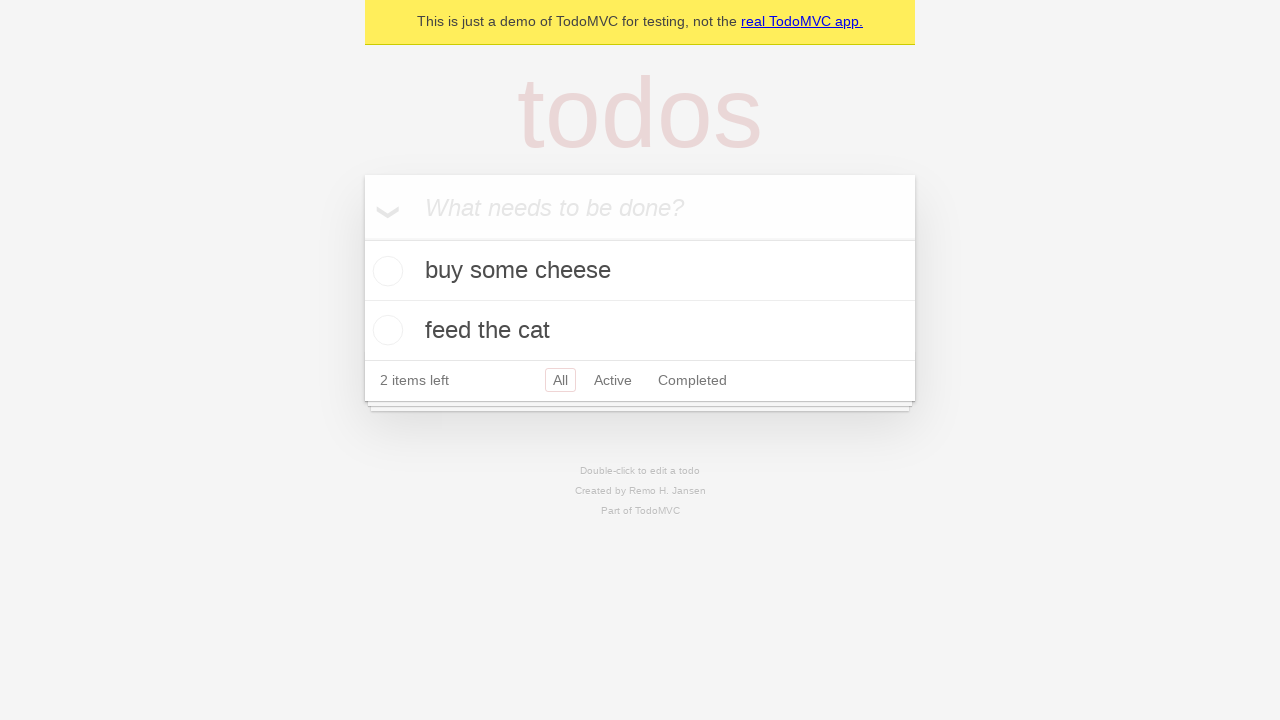

Filled new todo field with 'book a doctors appointment' on .new-todo
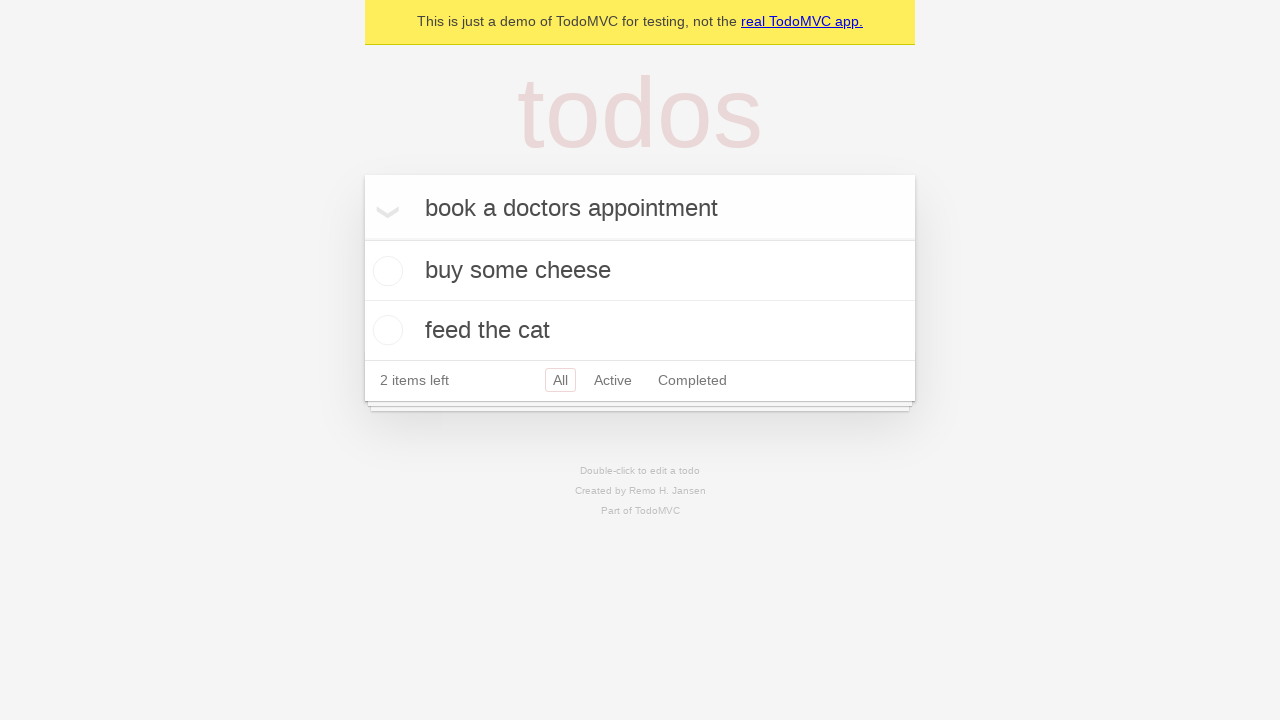

Pressed Enter to create third todo on .new-todo
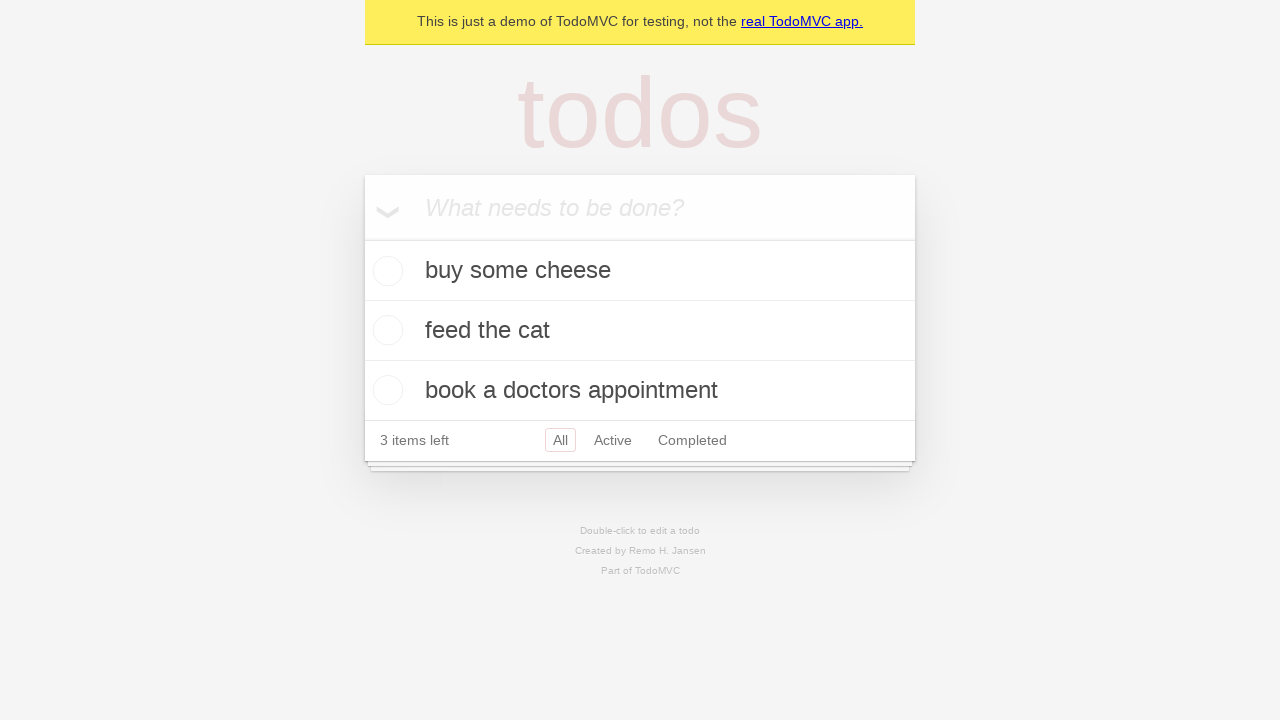

Waited for all three todos to be displayed
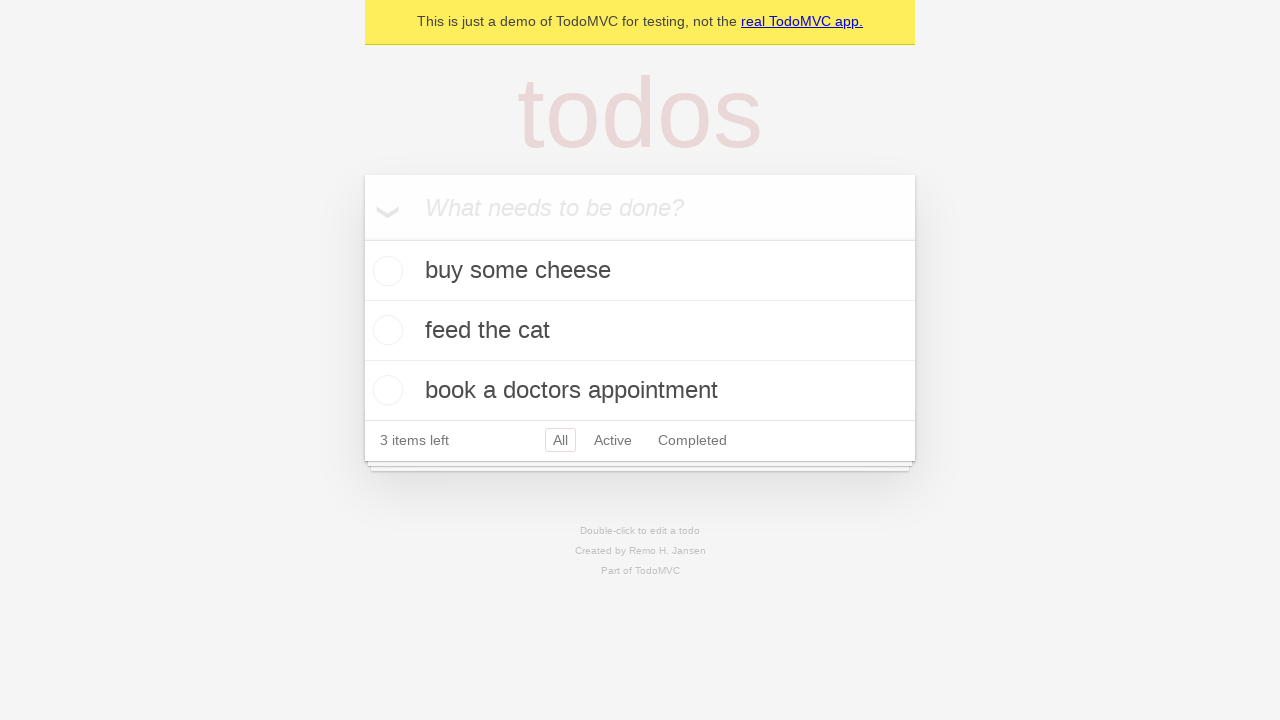

Checked toggle-all checkbox to mark all todos as complete at (362, 238) on .toggle-all
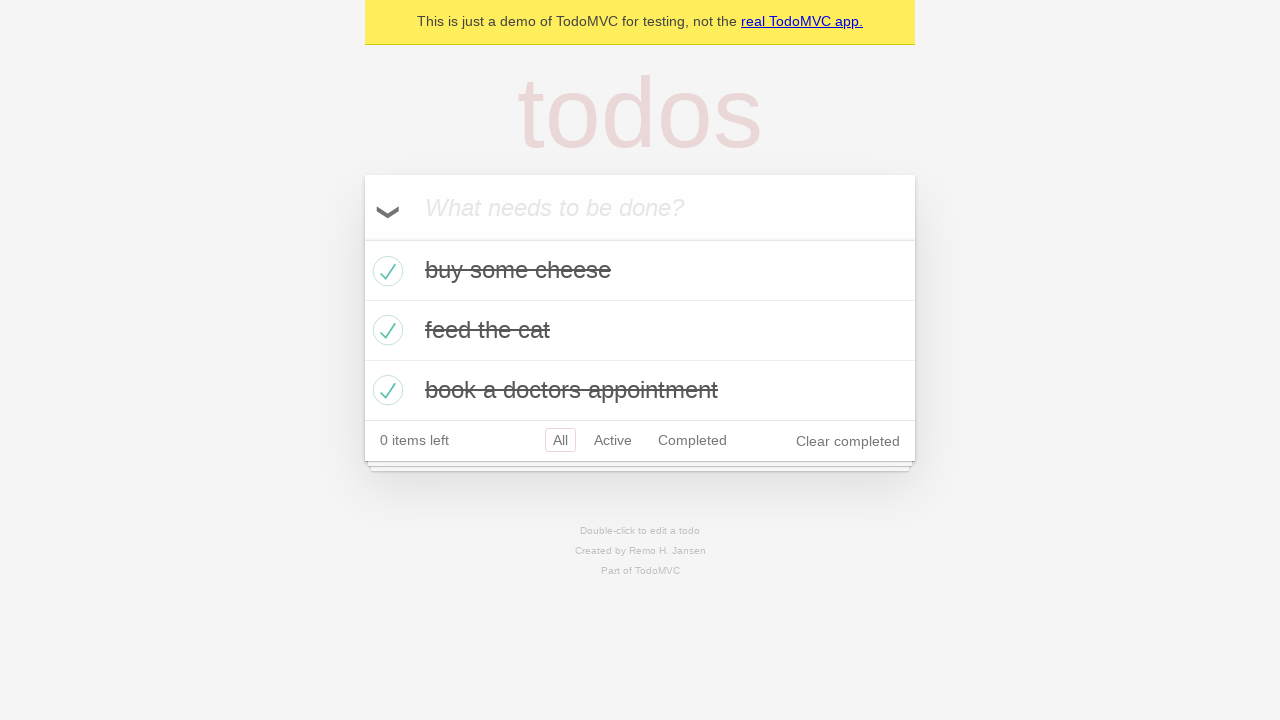

Unchecked the first todo item at (385, 271) on .todo-list li >> nth=0 >> .toggle
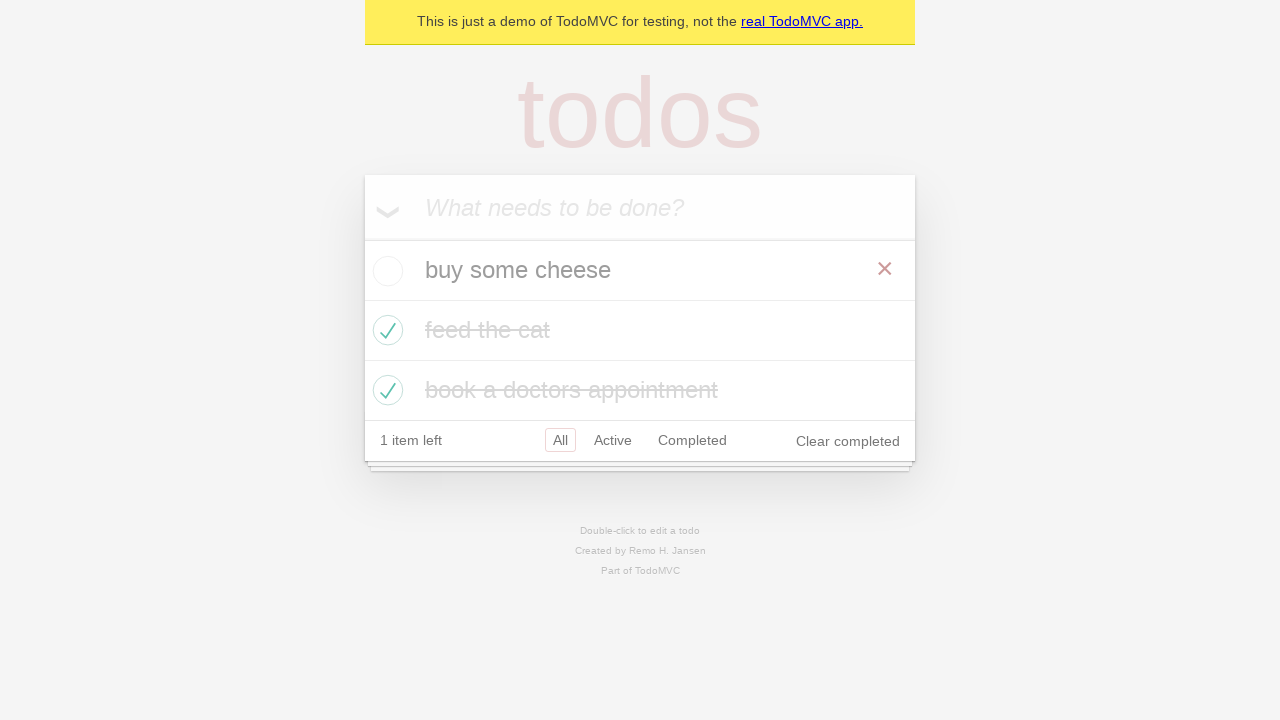

Rechecked the first todo item at (385, 271) on .todo-list li >> nth=0 >> .toggle
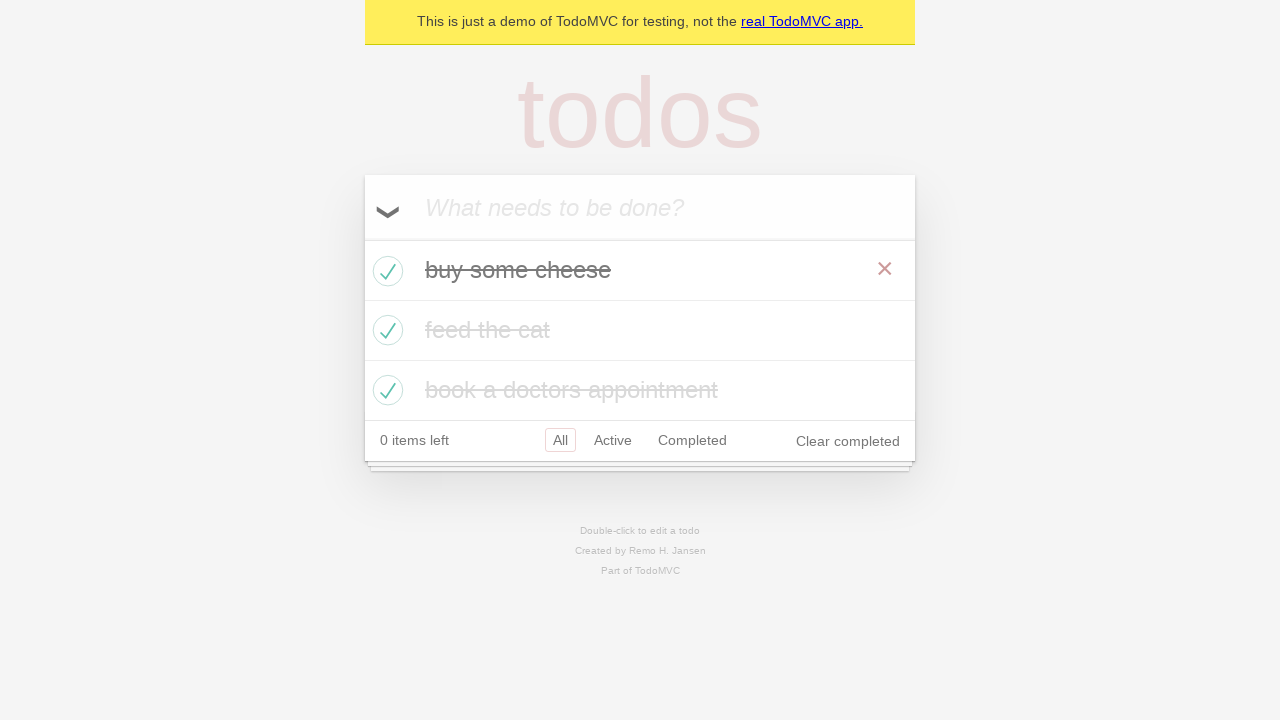

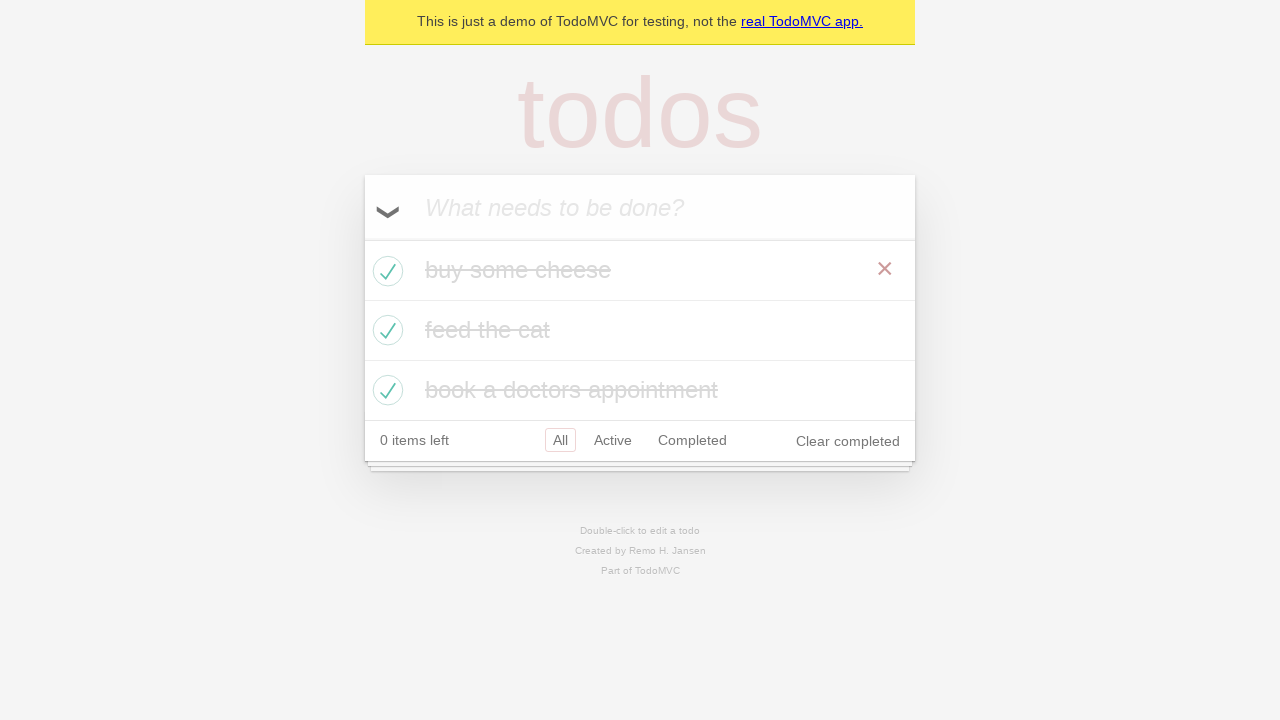